Tests timed alert functionality by triggering a delayed alert and accepting it

Starting URL: https://demoqa.com/alerts

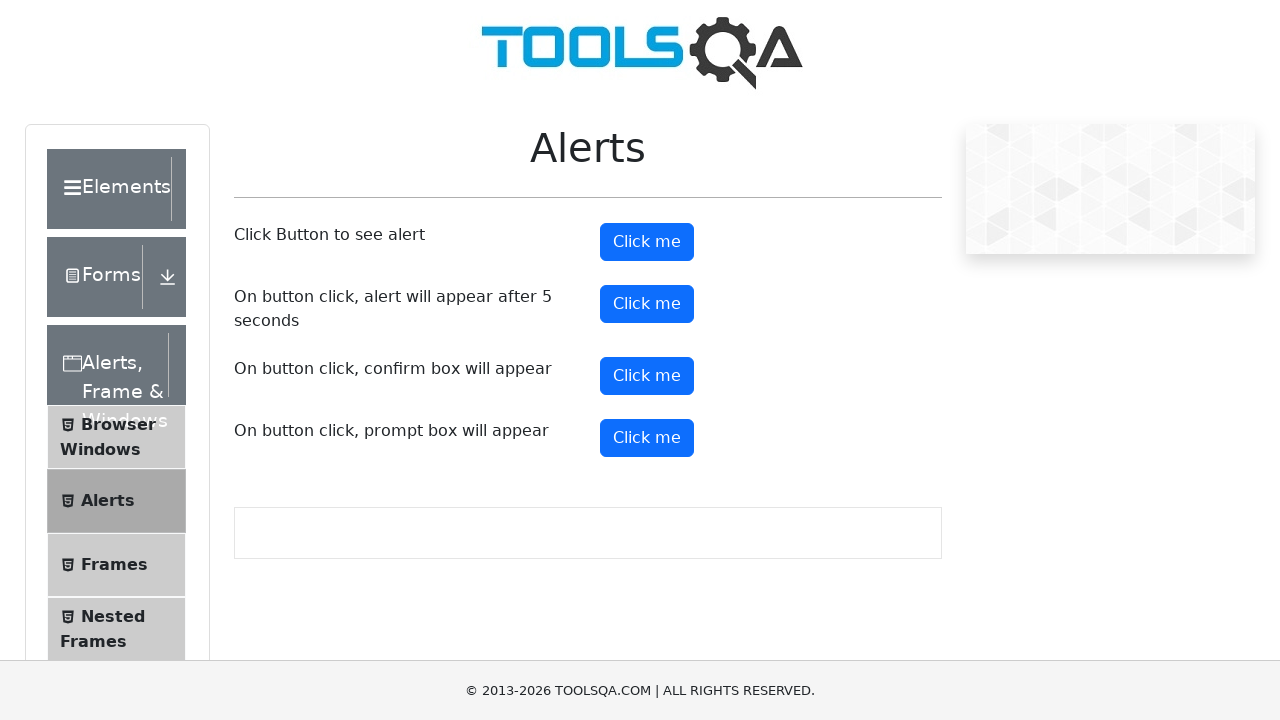

Set up dialog handler to automatically accept alerts
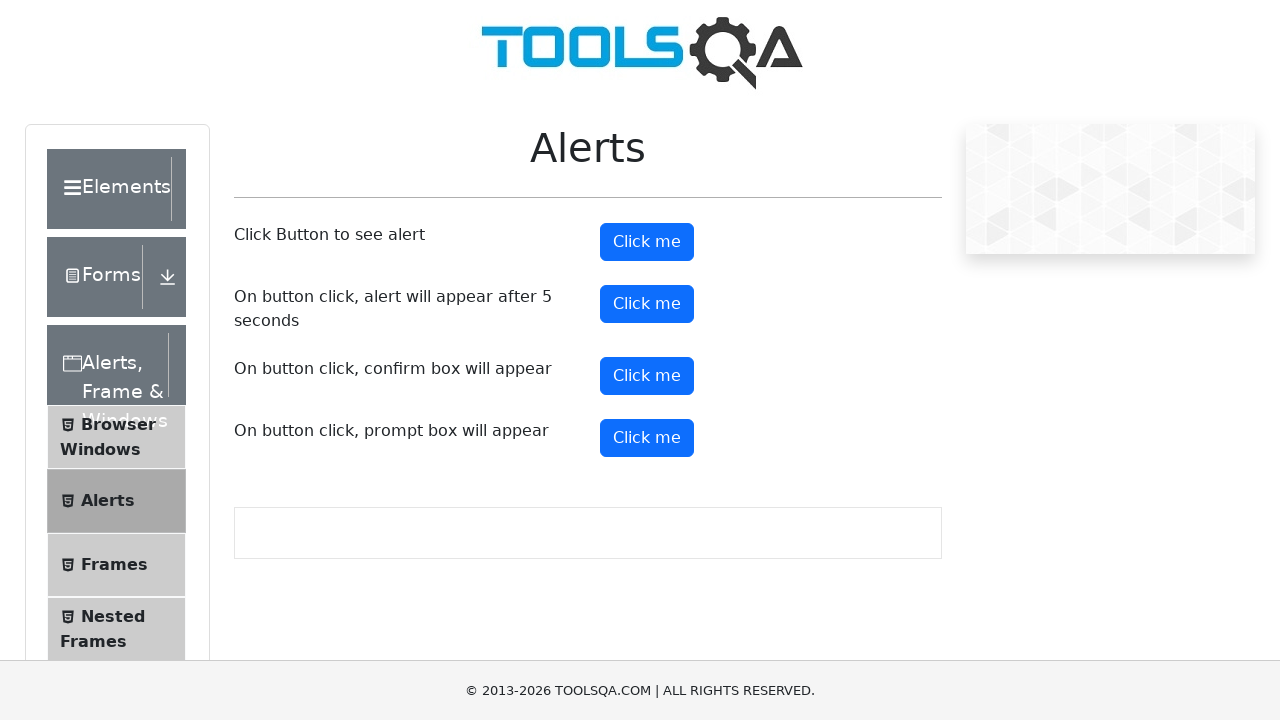

Clicked button to trigger timed alert at (647, 304) on #timerAlertButton
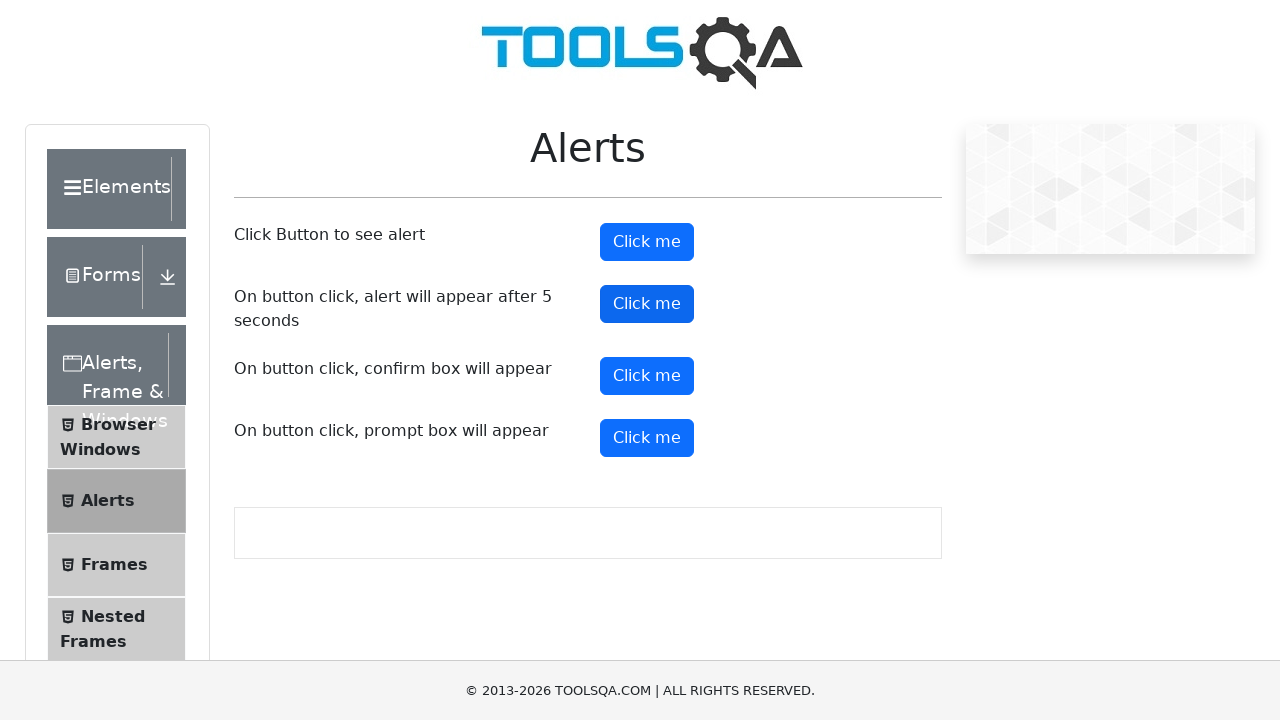

Waited 5.5 seconds for delayed alert to appear and be accepted
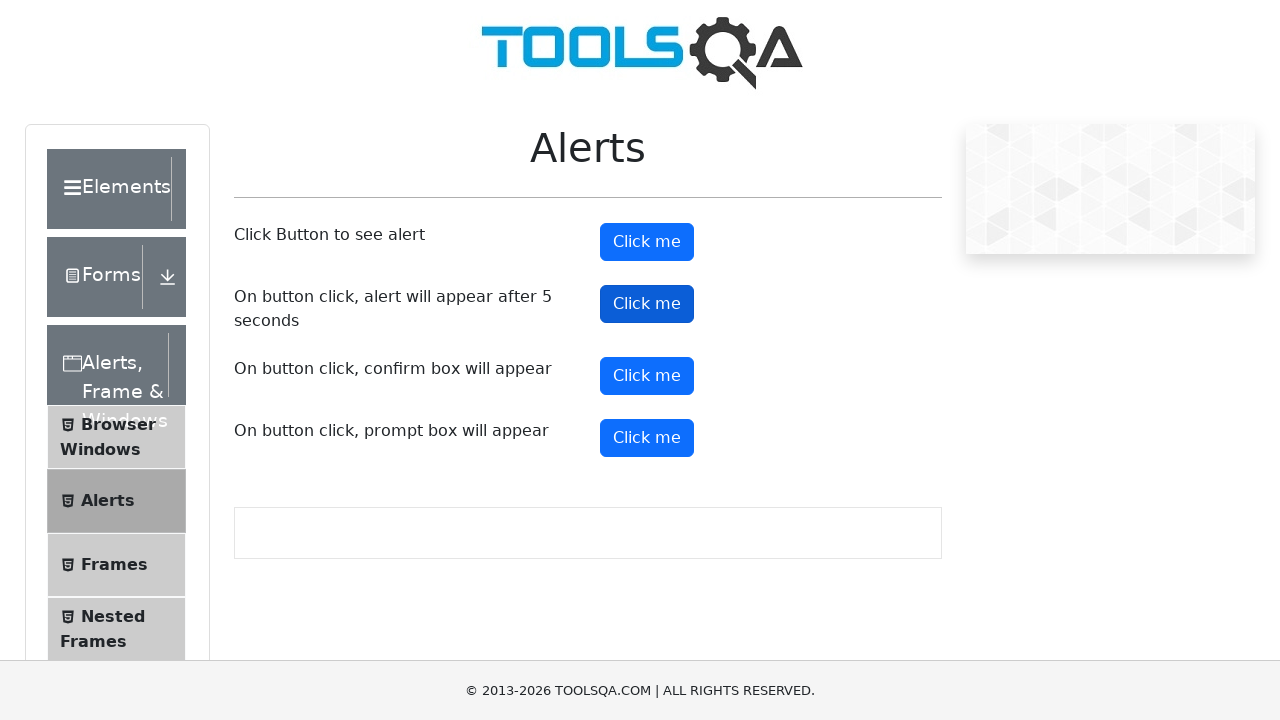

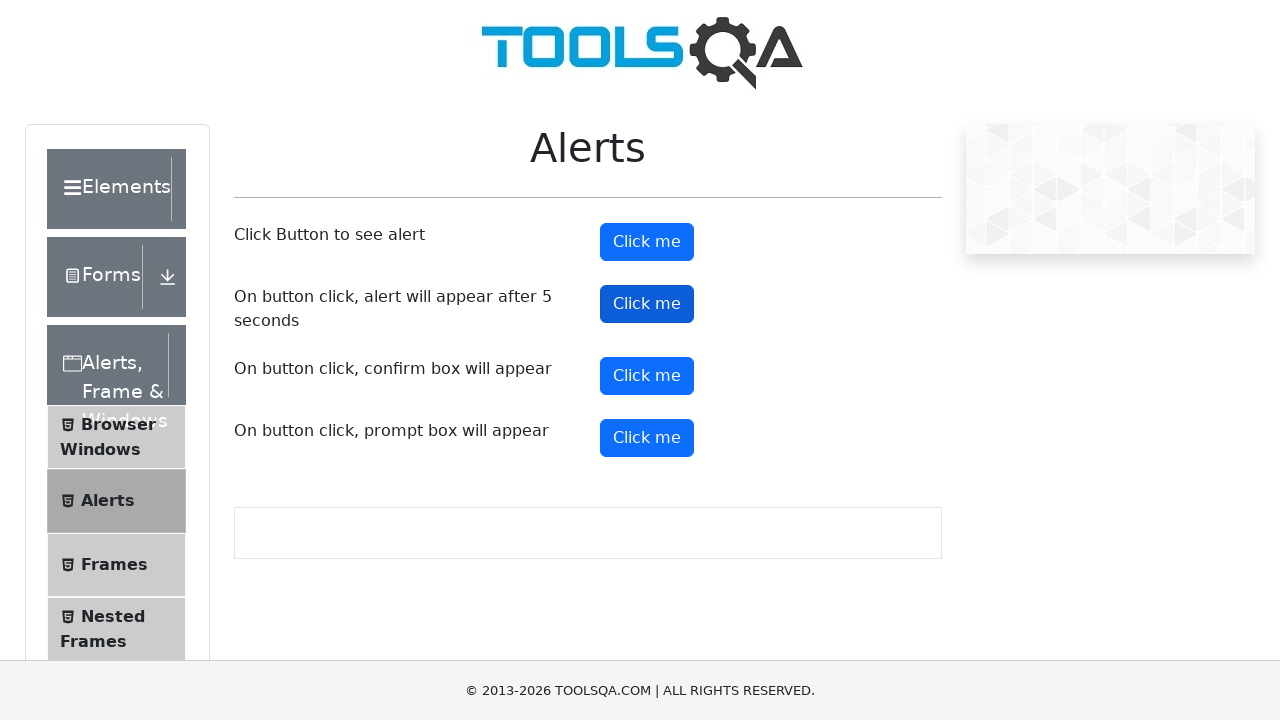